Tests train search functionality on erail.in by entering departure and arrival stations, unchecking date selection, and verifying train list results are displayed

Starting URL: https://erail.in/

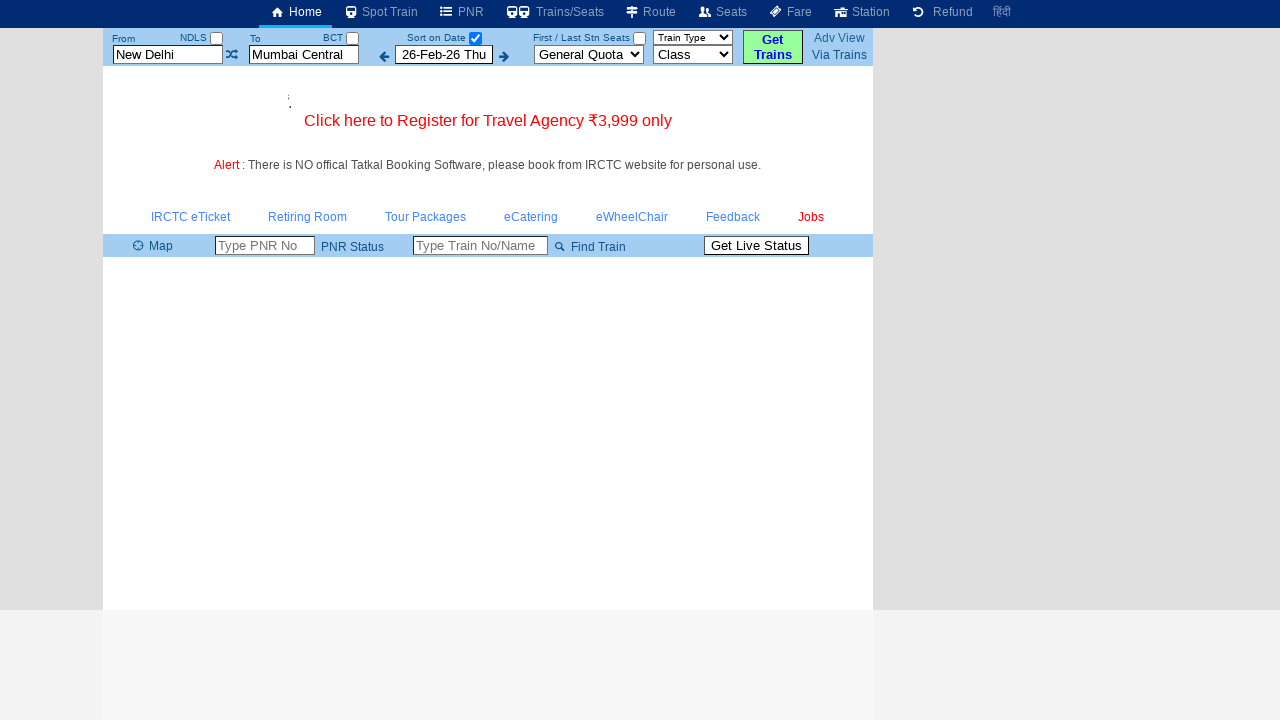

Cleared departure station field on #txtStationFrom
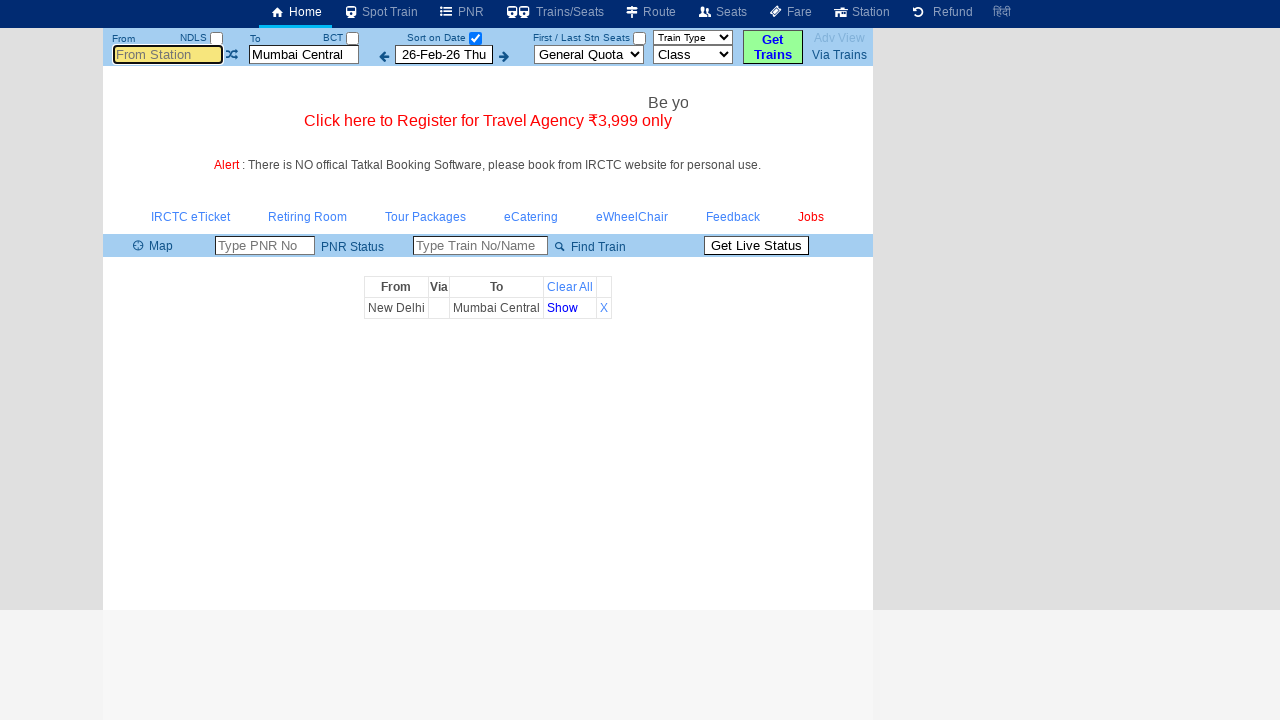

Filled departure station with 'MAS' on #txtStationFrom
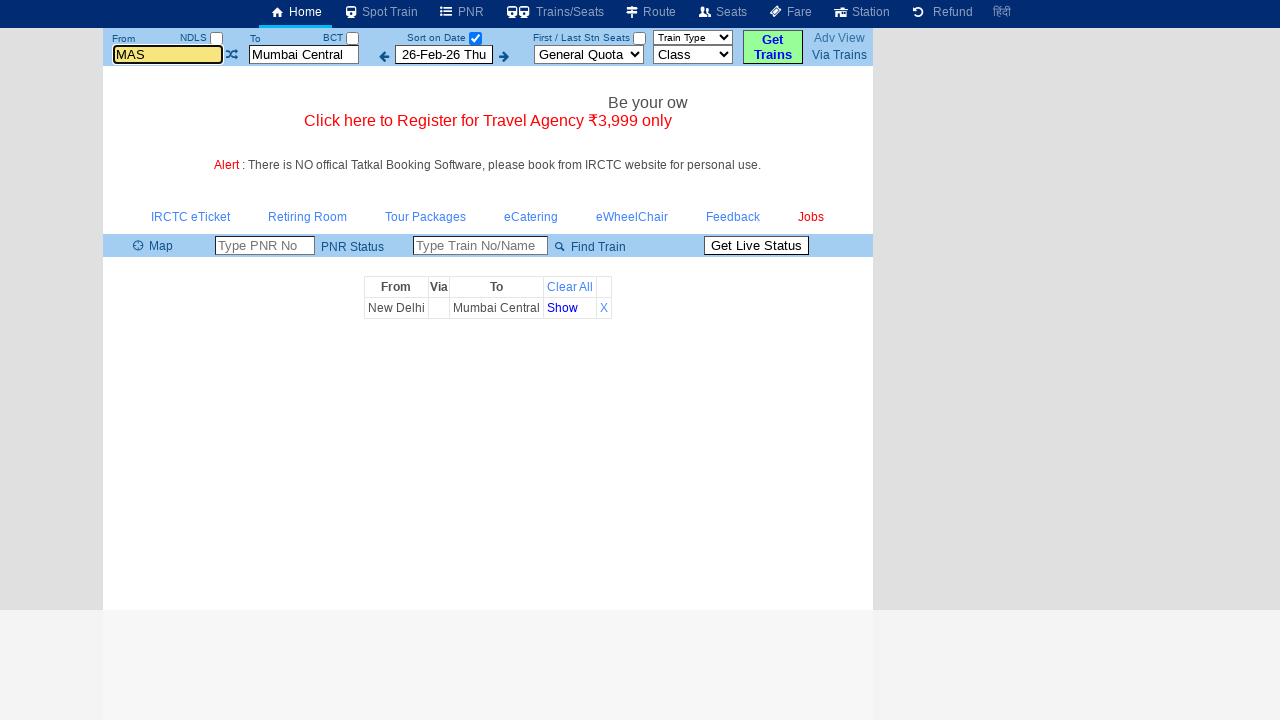

Pressed Tab to move from departure station field on #txtStationFrom
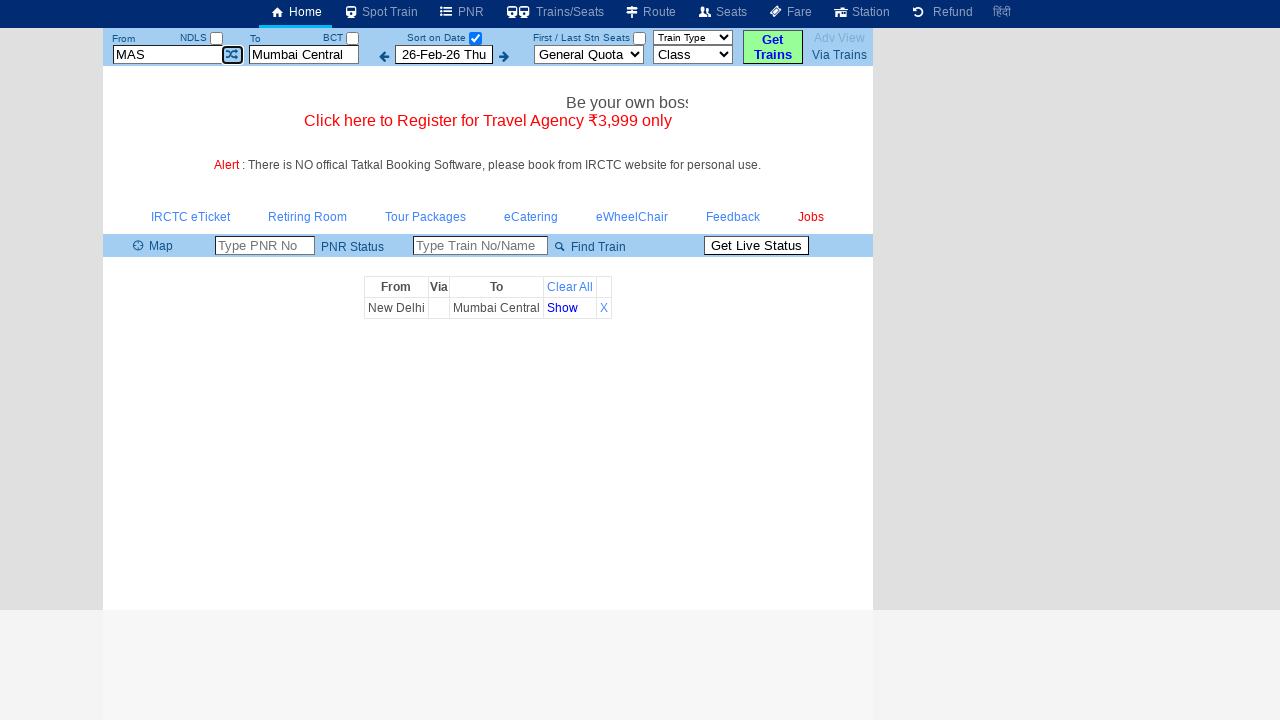

Cleared arrival station field on #txtStationTo
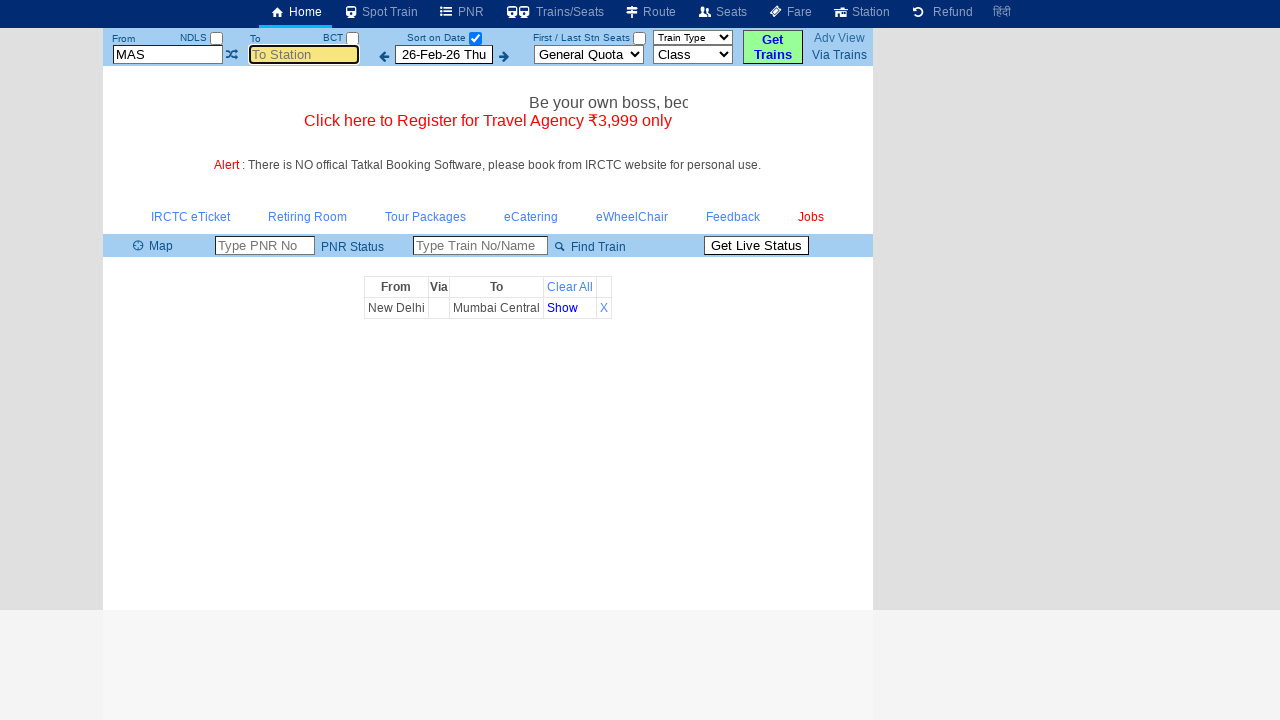

Filled arrival station with 'SGE' on #txtStationTo
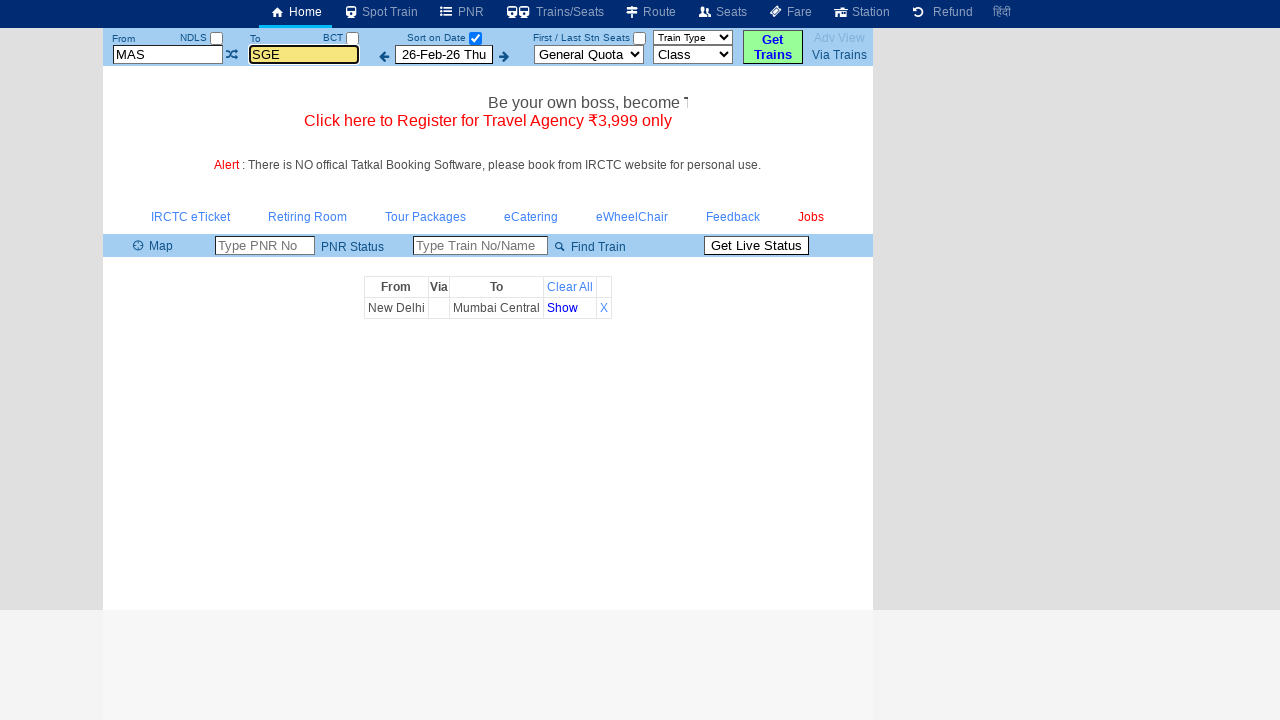

Pressed Tab to move from arrival station field on #txtStationTo
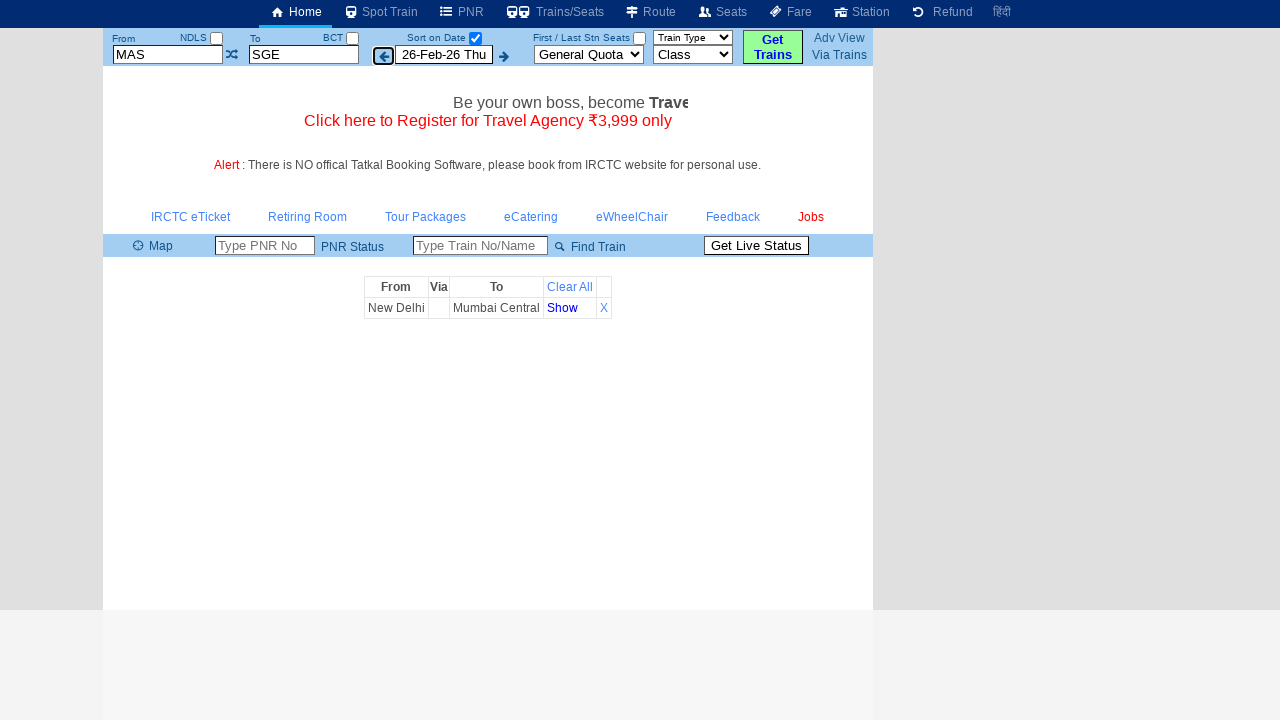

Unchecked 'Date Only' checkbox at (475, 38) on #chkSelectDateOnly
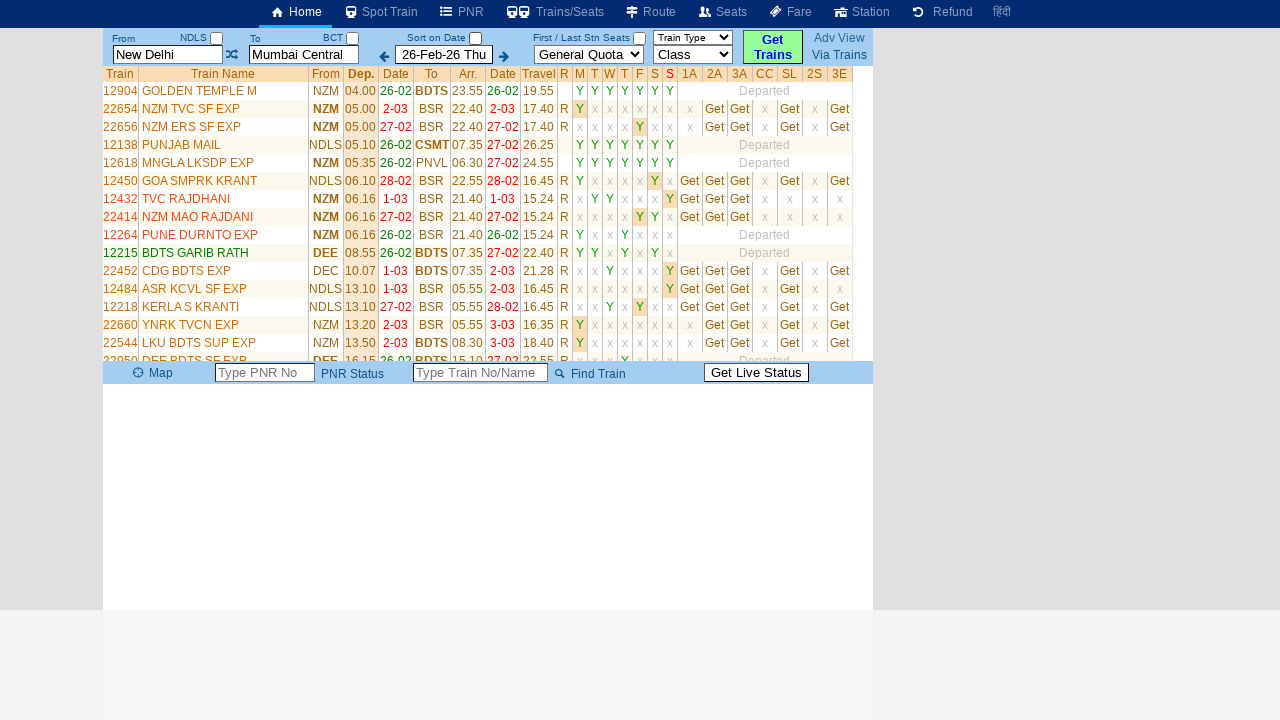

Train list table loaded
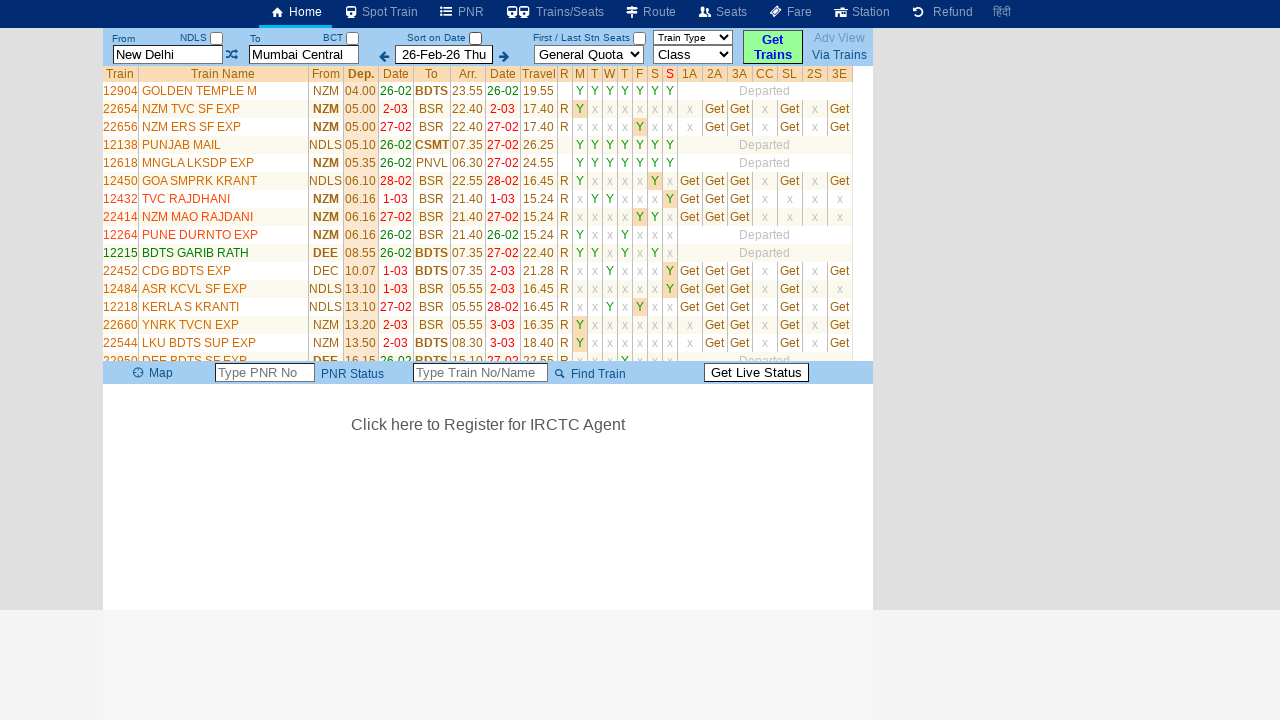

Retrieved train results table with 35 rows
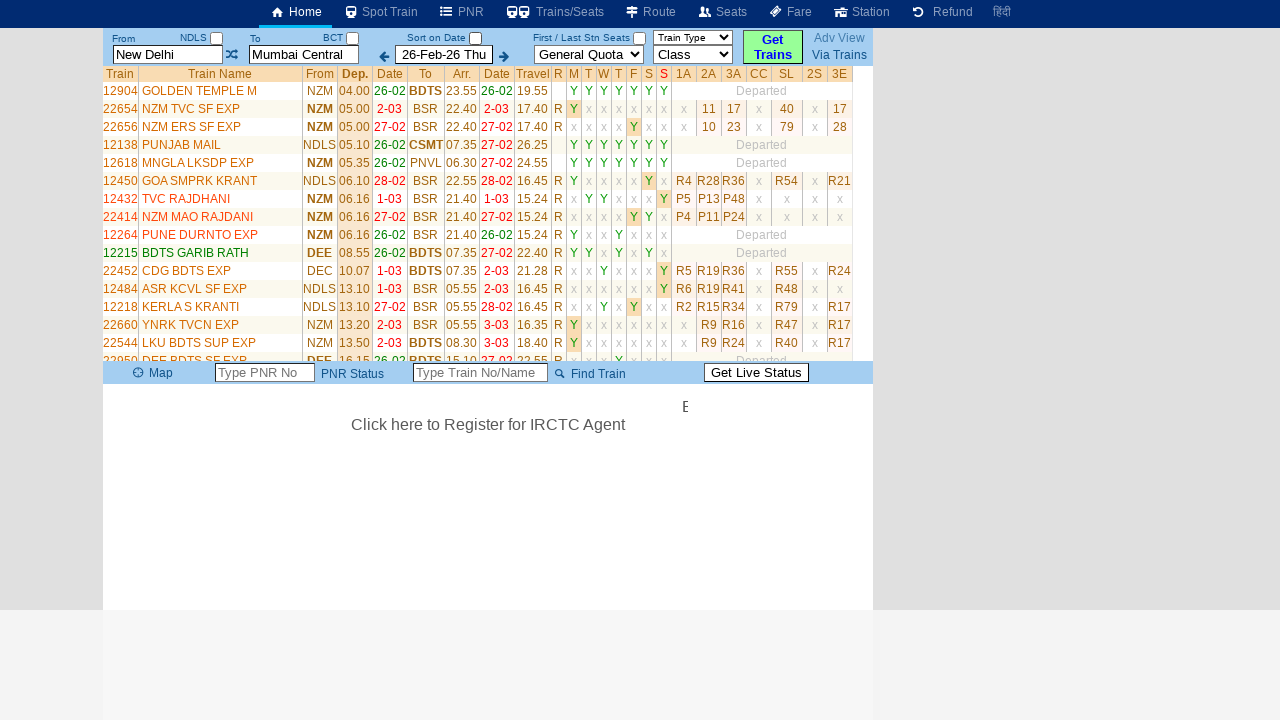

Retrieved columns from second row with 18 columns
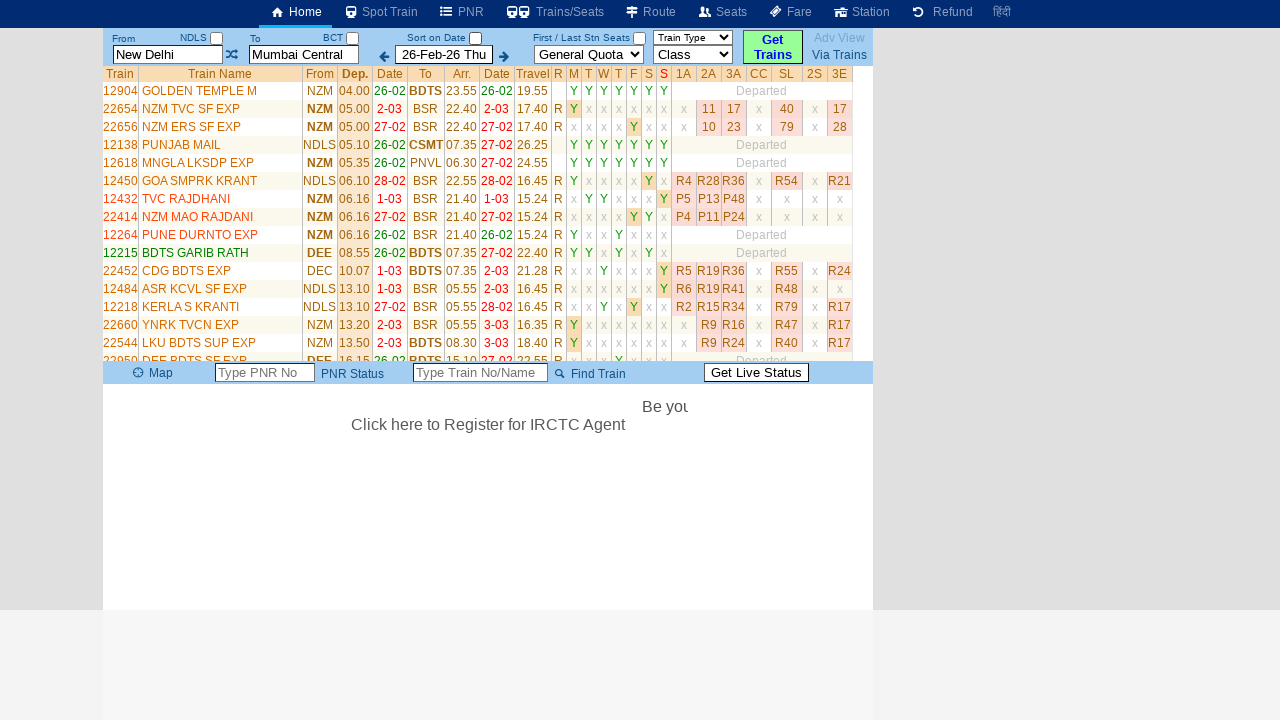

Verified train information is present: GOLDEN TEMPLE M
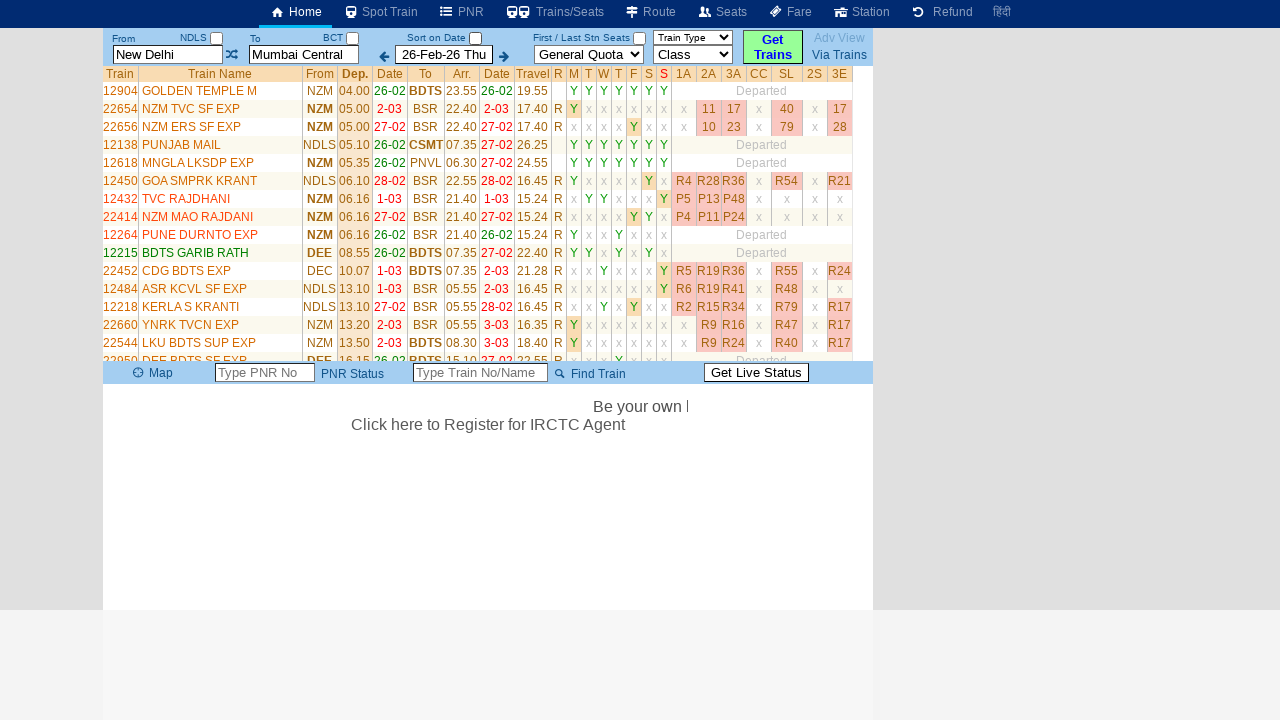

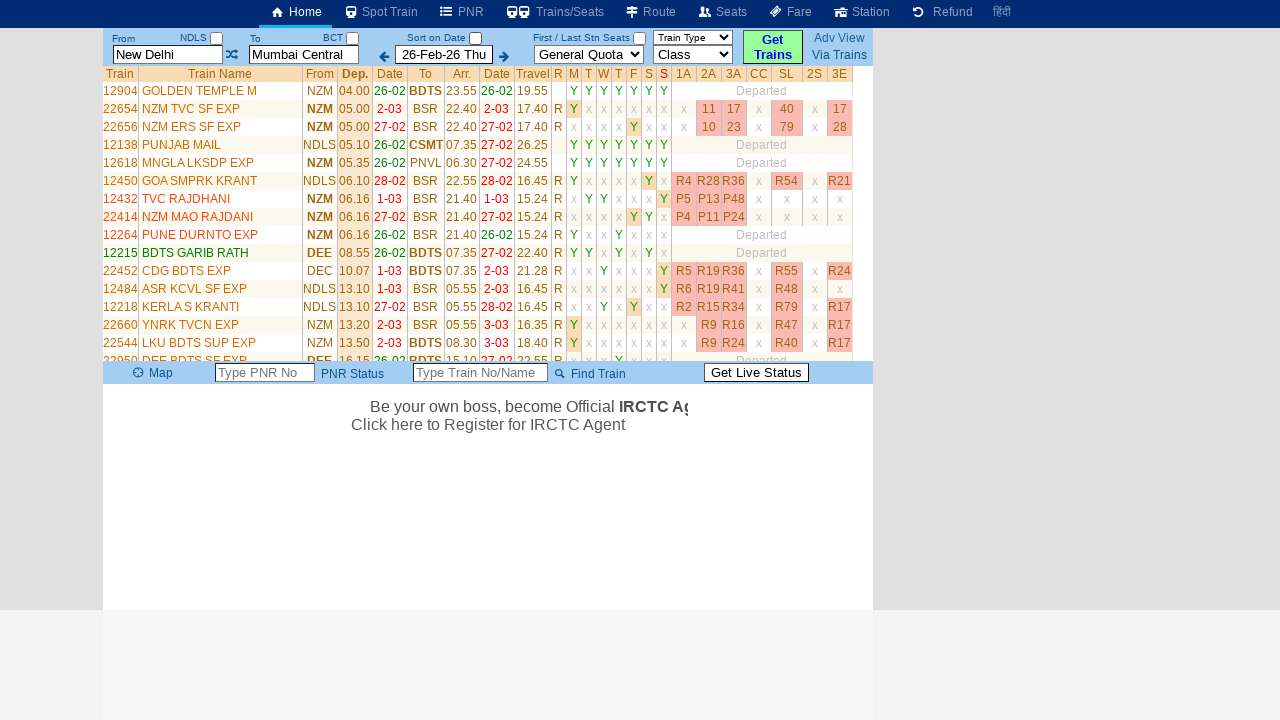